Performs a math operation on two numbers and enters the result

Starting URL: https://obstaclecourse.tricentis.com/Obstacles/32403

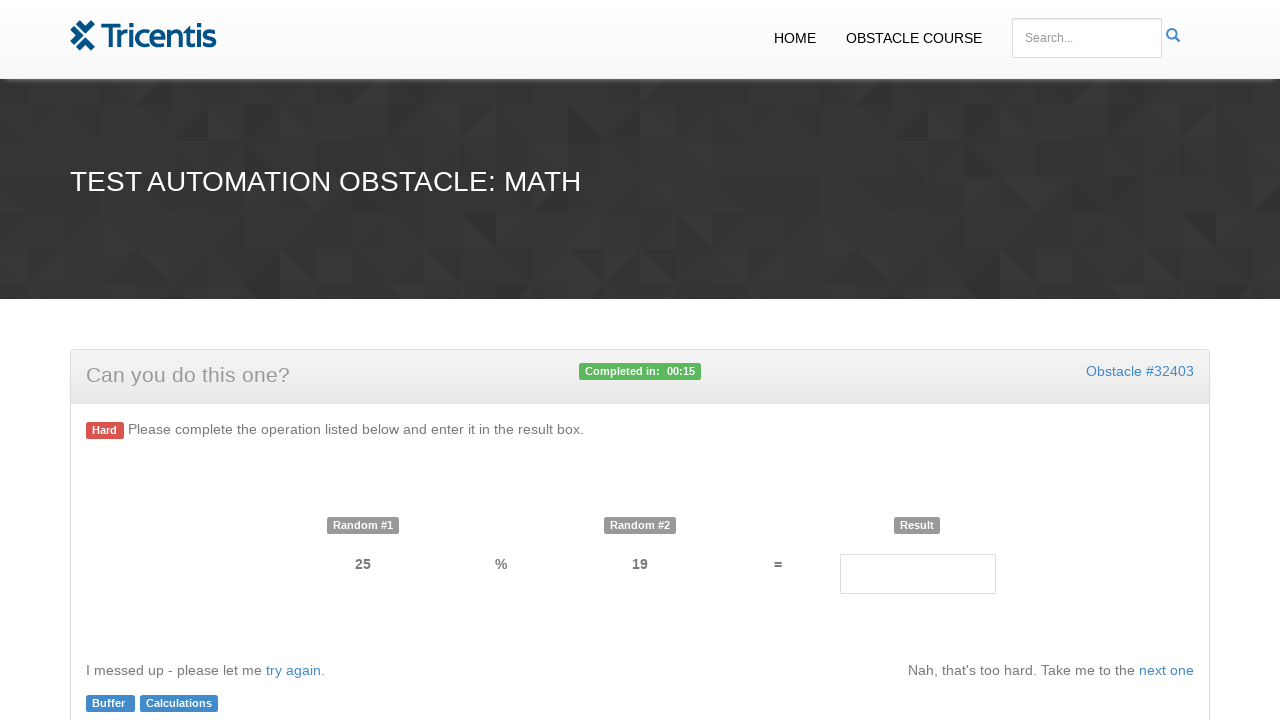

Retrieved first number from the obstacle course
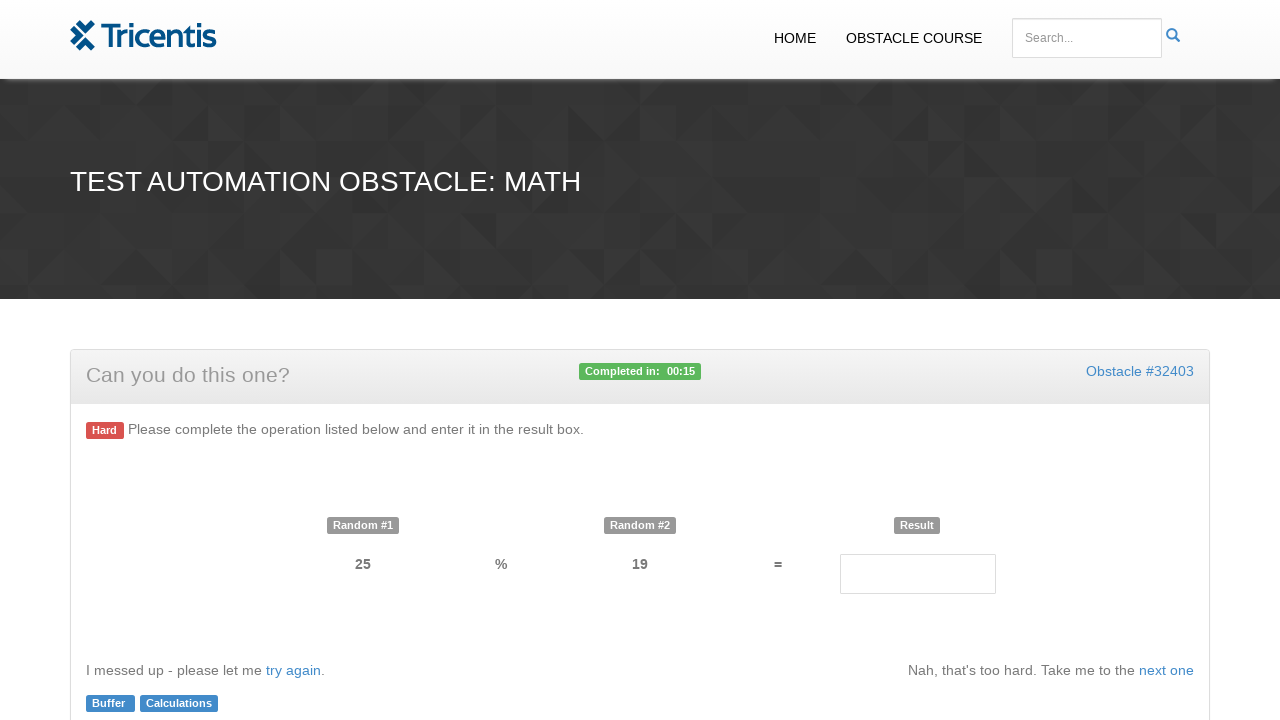

Retrieved second number from the obstacle course
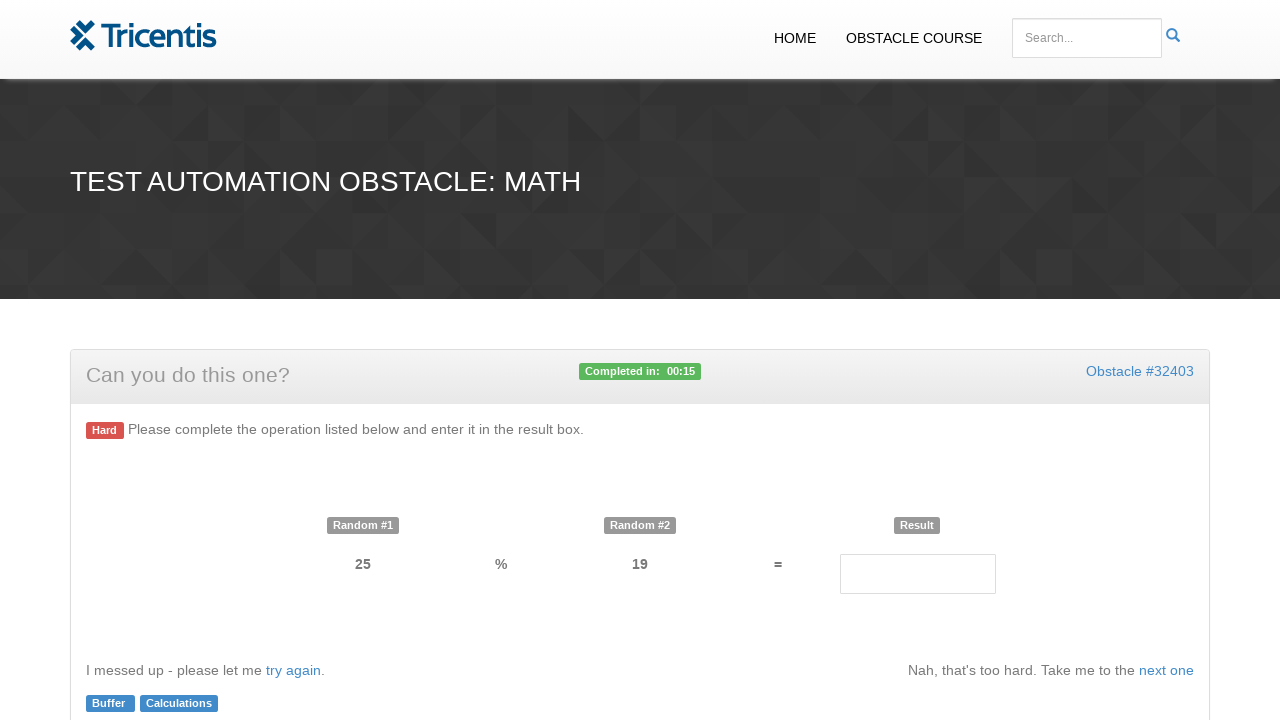

Retrieved operator symbol from the obstacle course
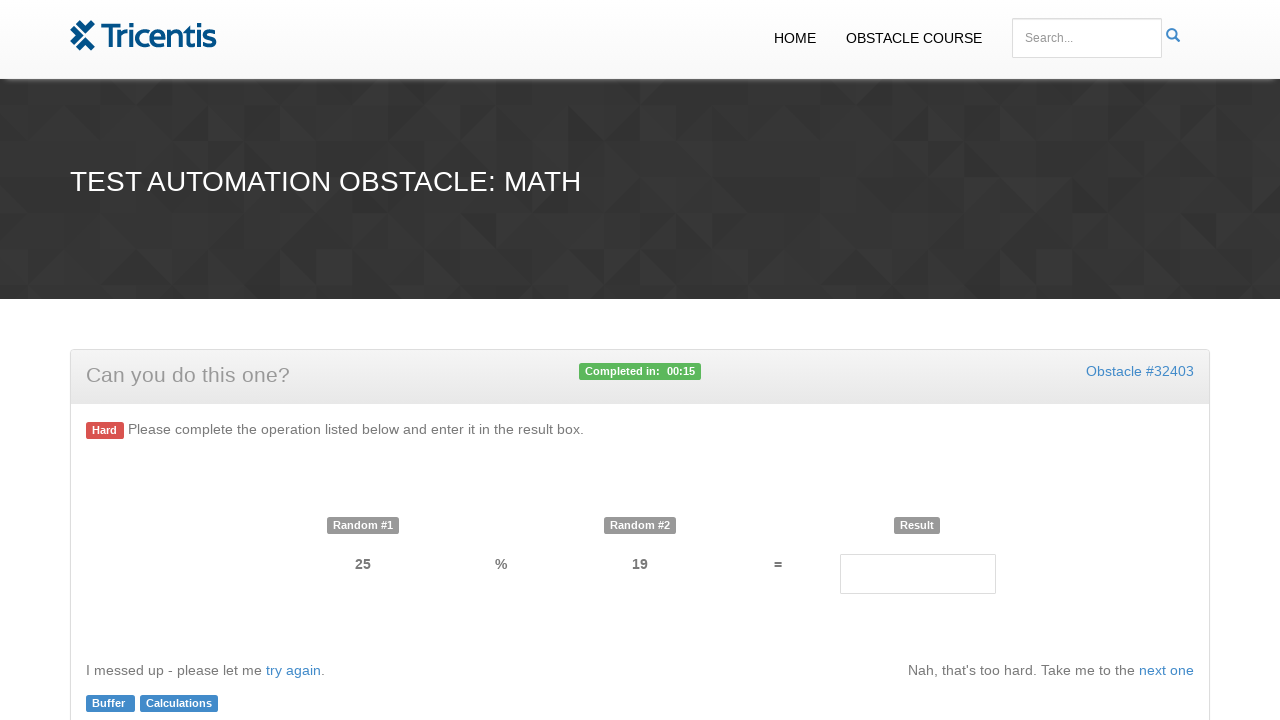

Calculated math result: 25 % 19 = 6
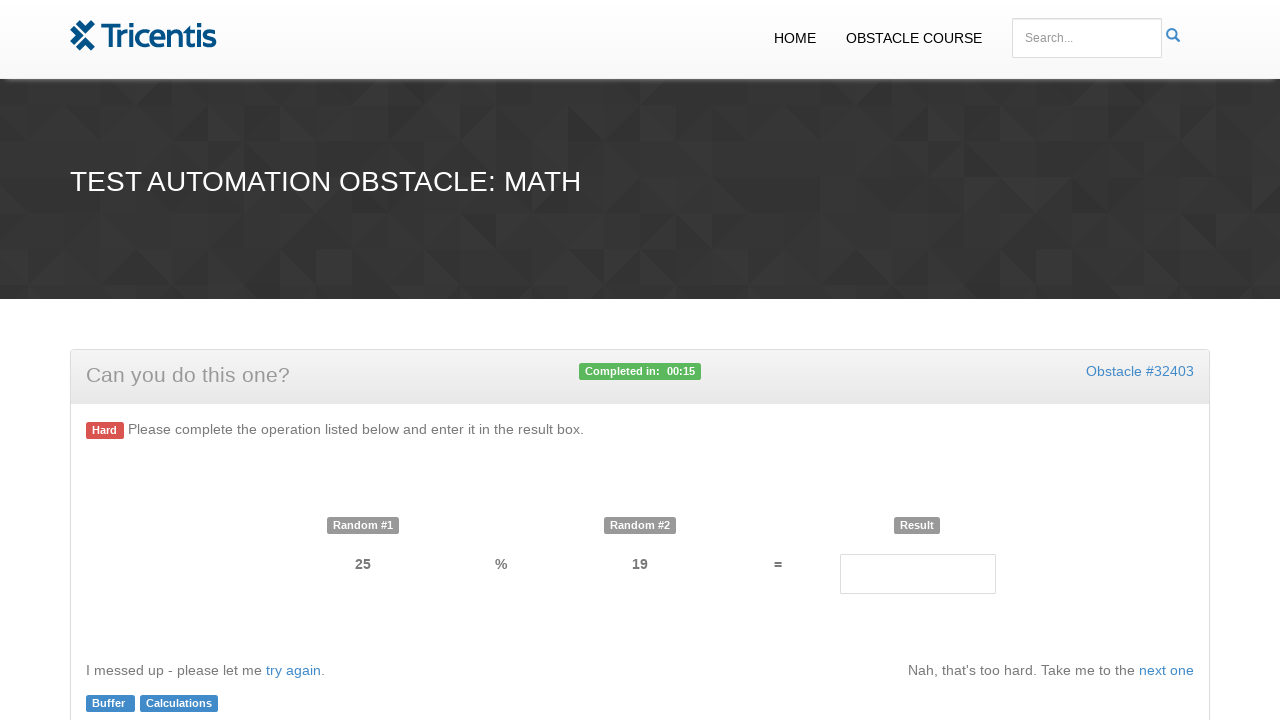

Entered calculated result '6' into the result field on #result
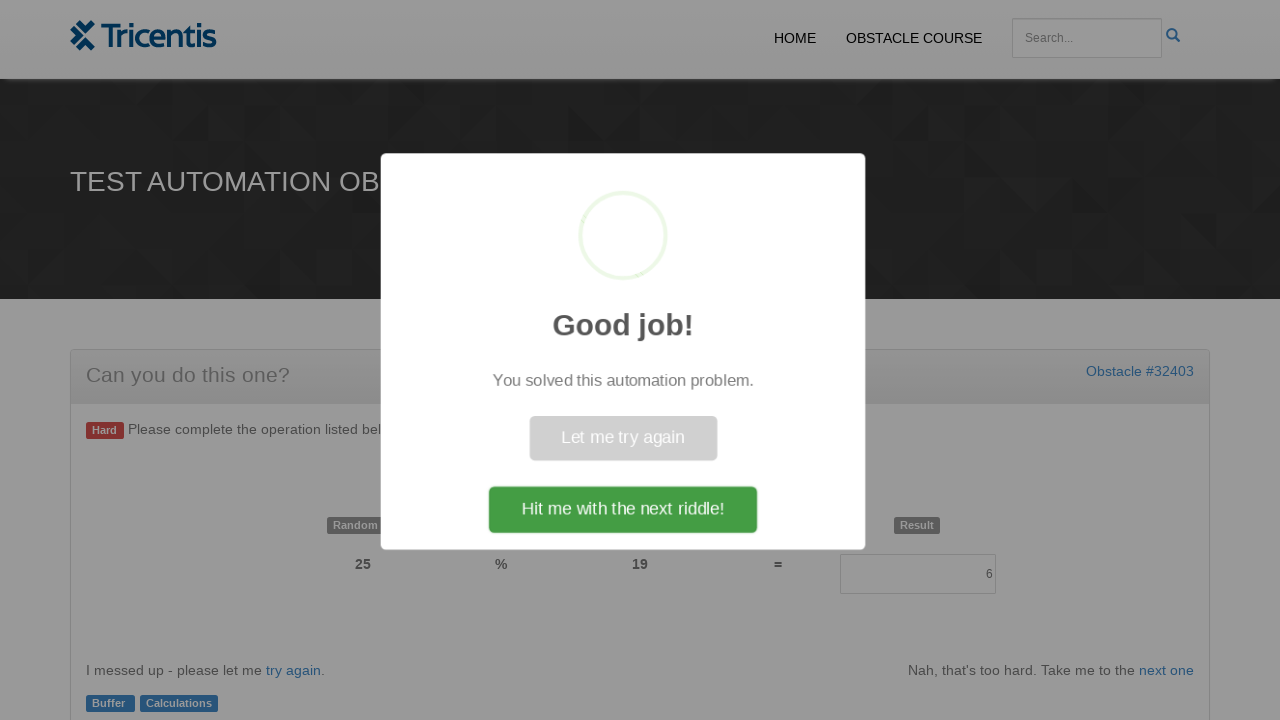

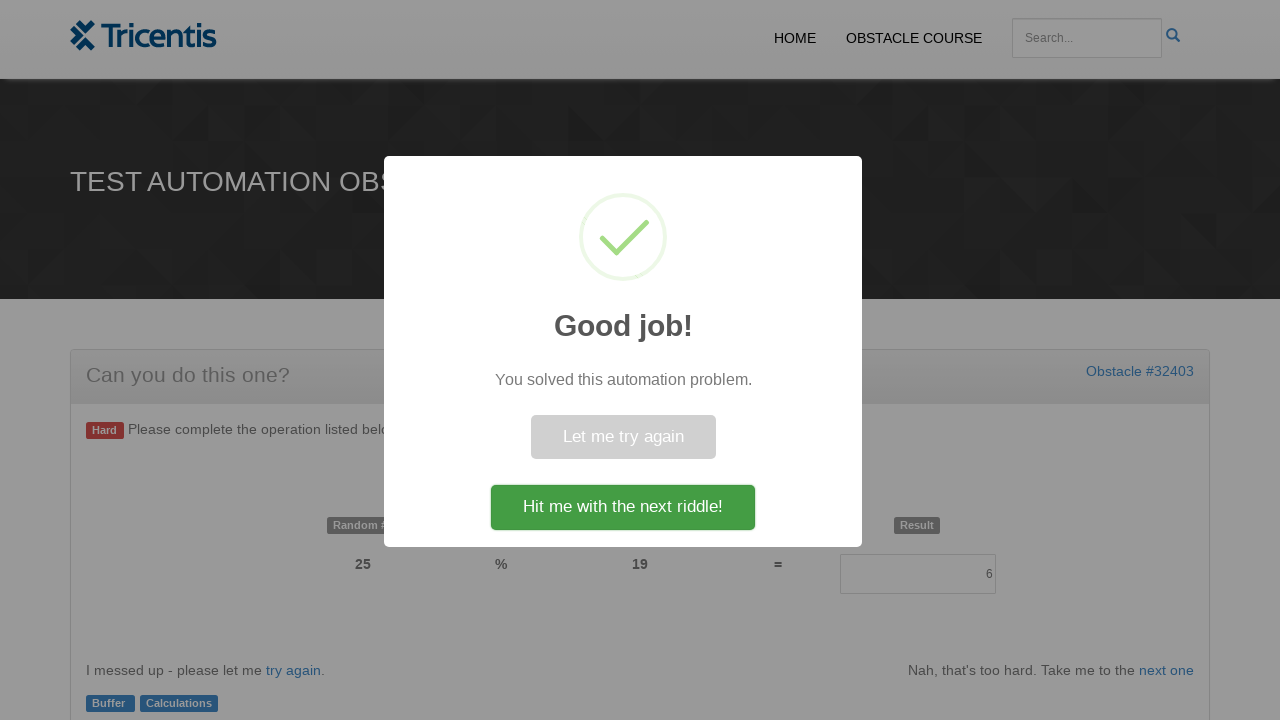